Tests navigation through a dynamically calculated link text, then fills out a form with personal information (first name, last name, city, country) and submits it.

Starting URL: http://suninjuly.github.io/find_link_text

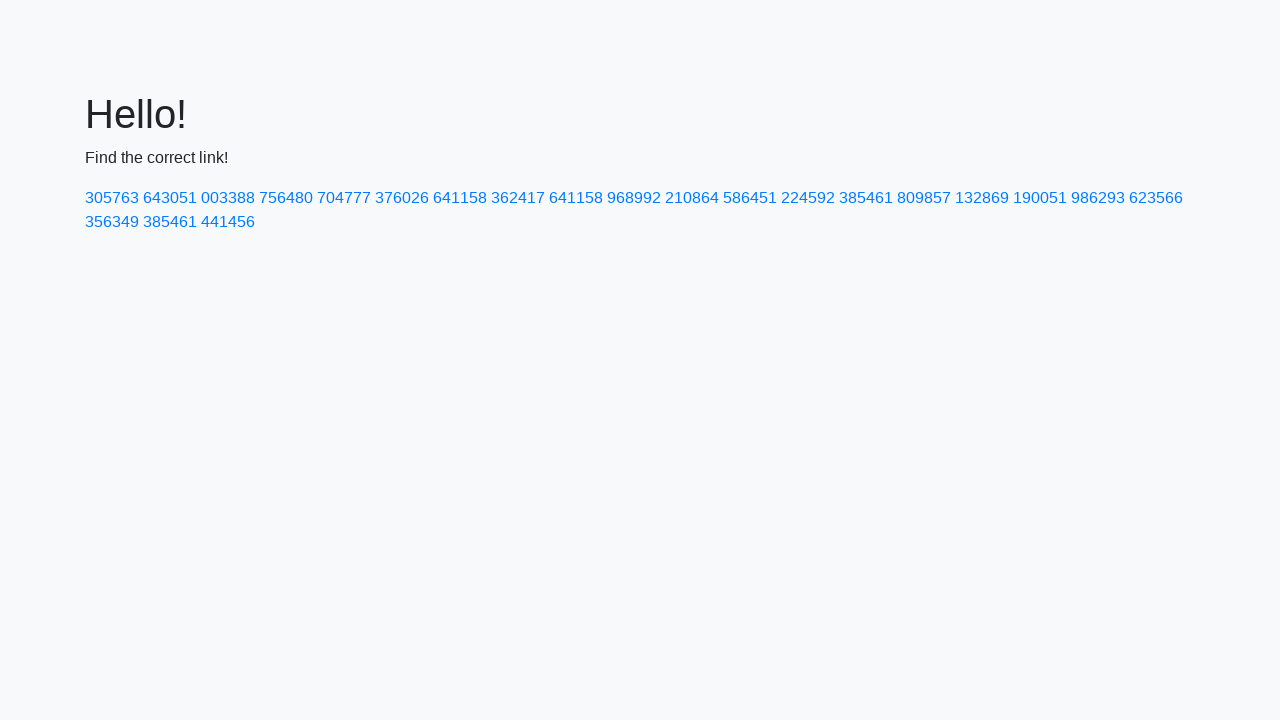

Clicked dynamically calculated link with text '224592' at (808, 198) on text=224592
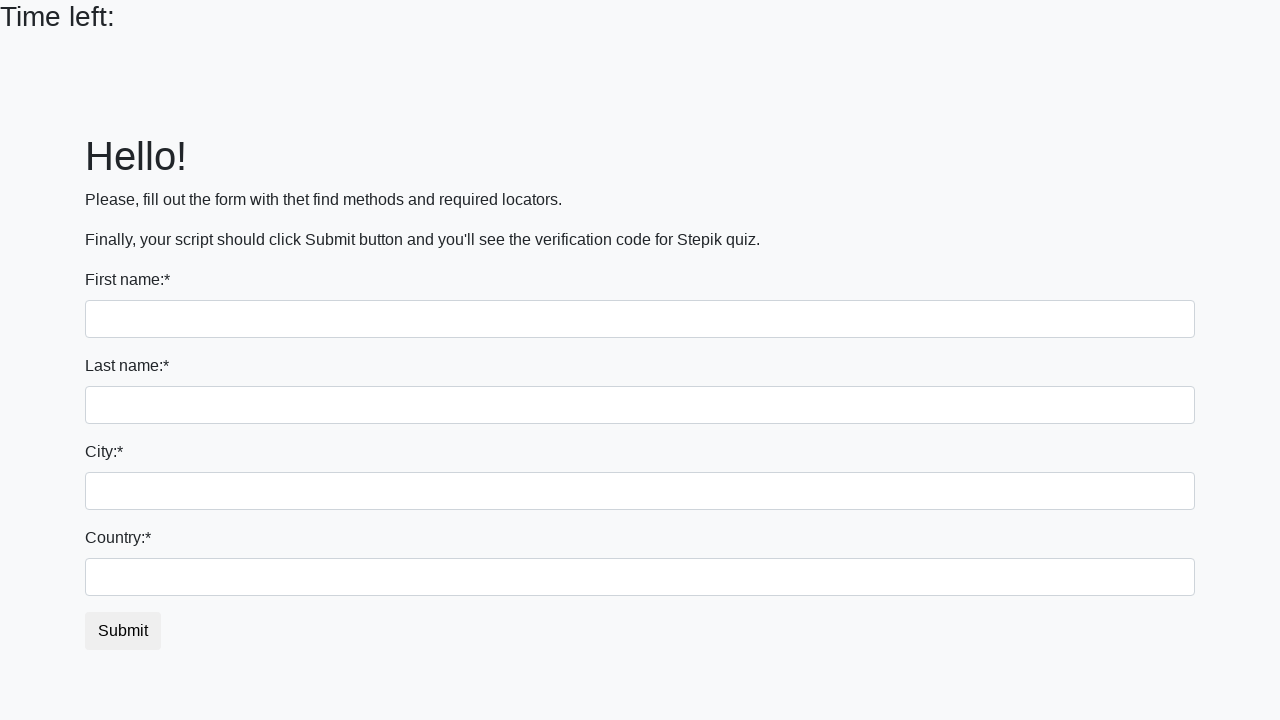

Filled first name field with 'Ivan' on input[name='first_name']
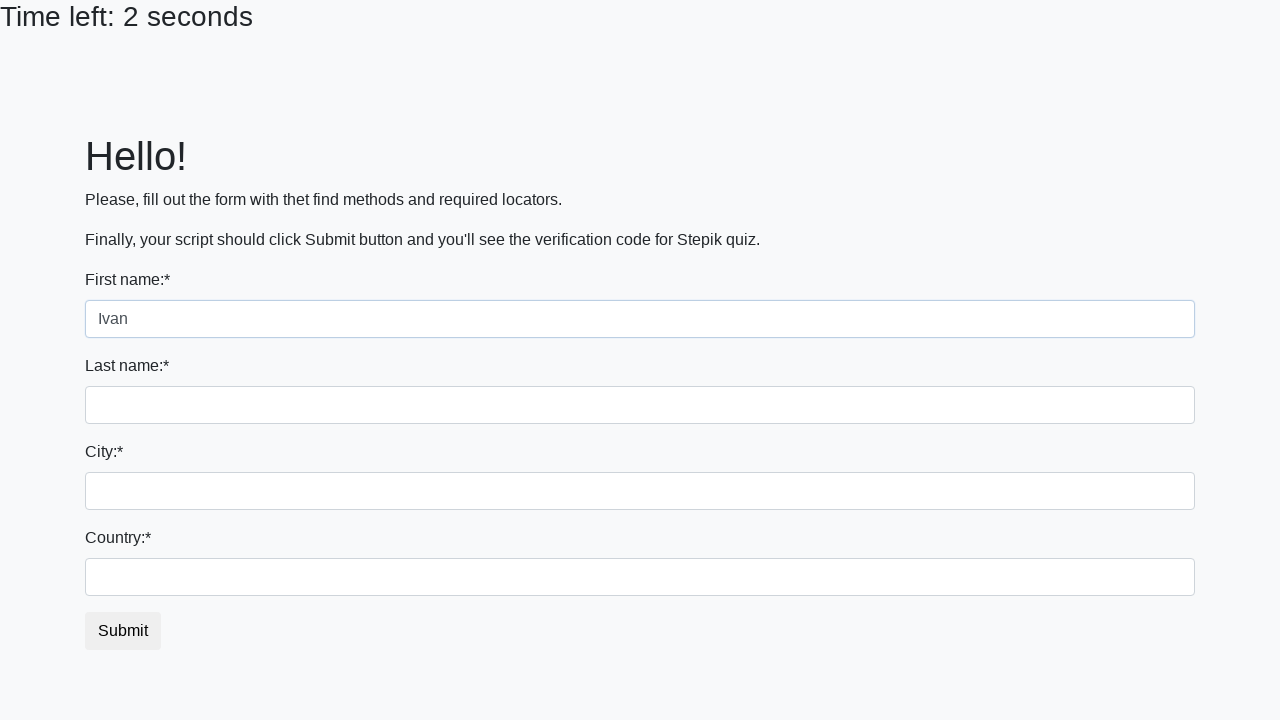

Filled last name field with 'Petrov' on input[name='last_name']
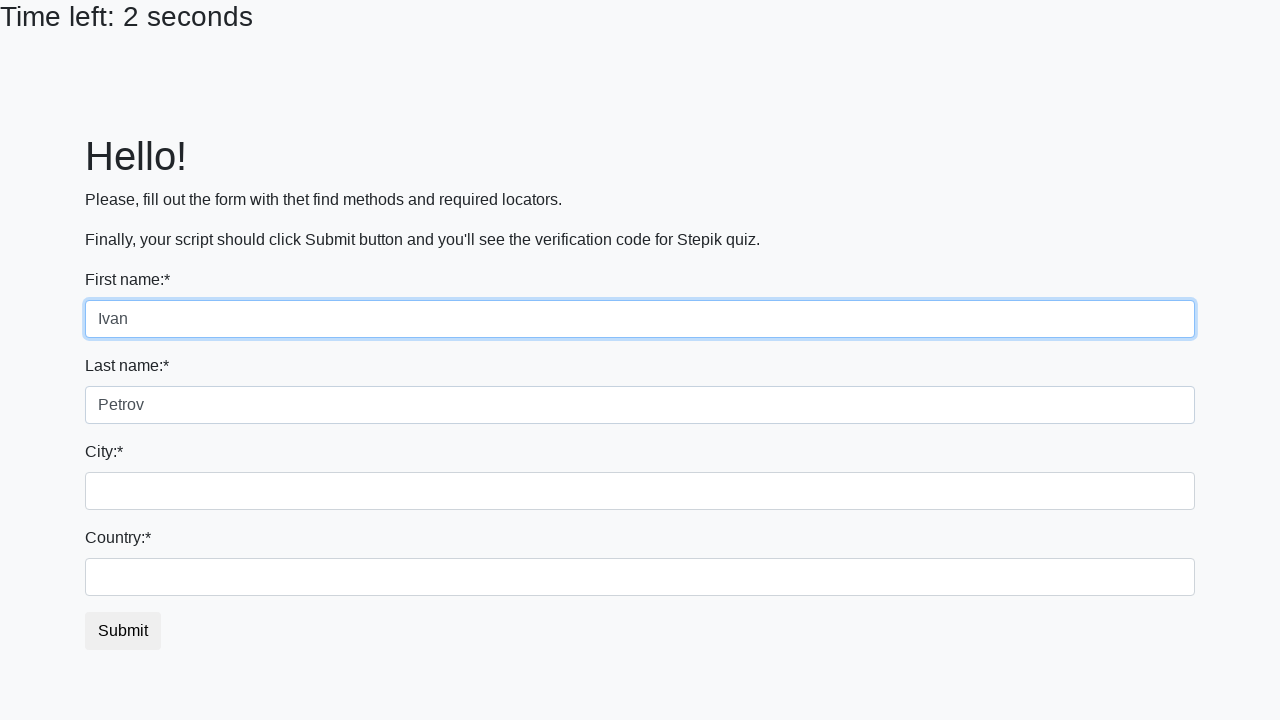

Filled city field with 'Smolensk' on .city
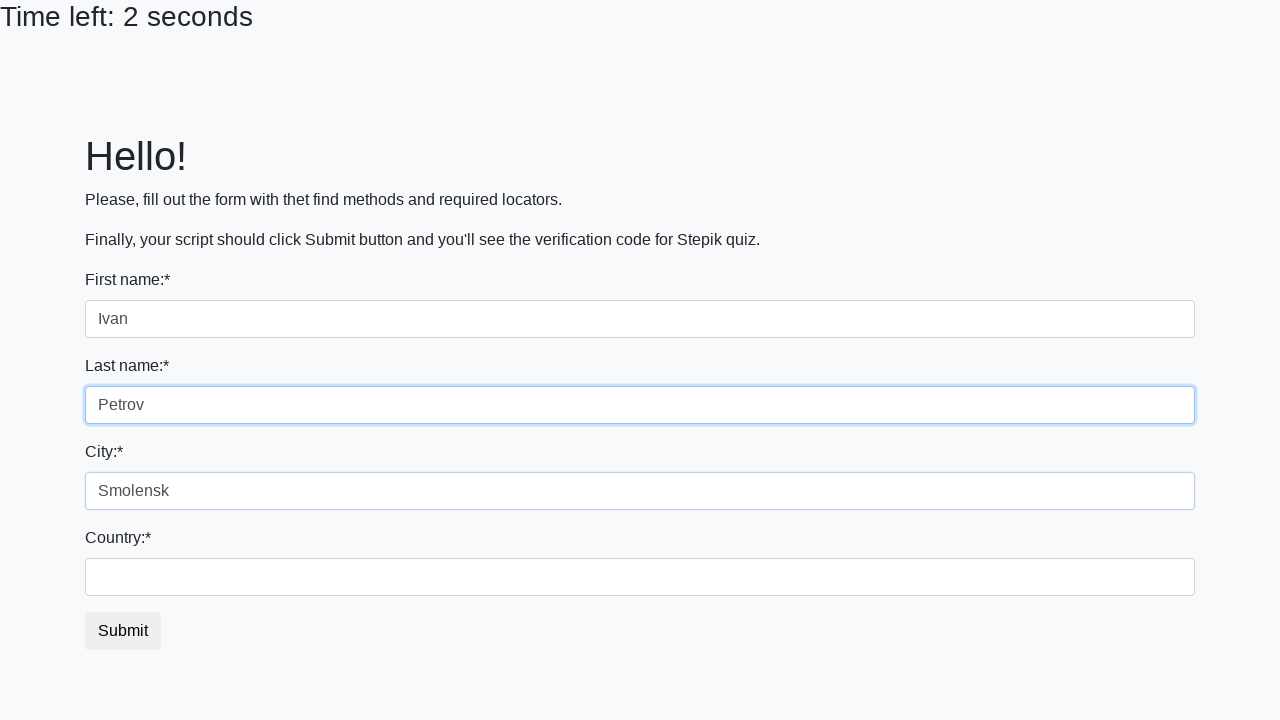

Filled country field with 'Russia' on #country
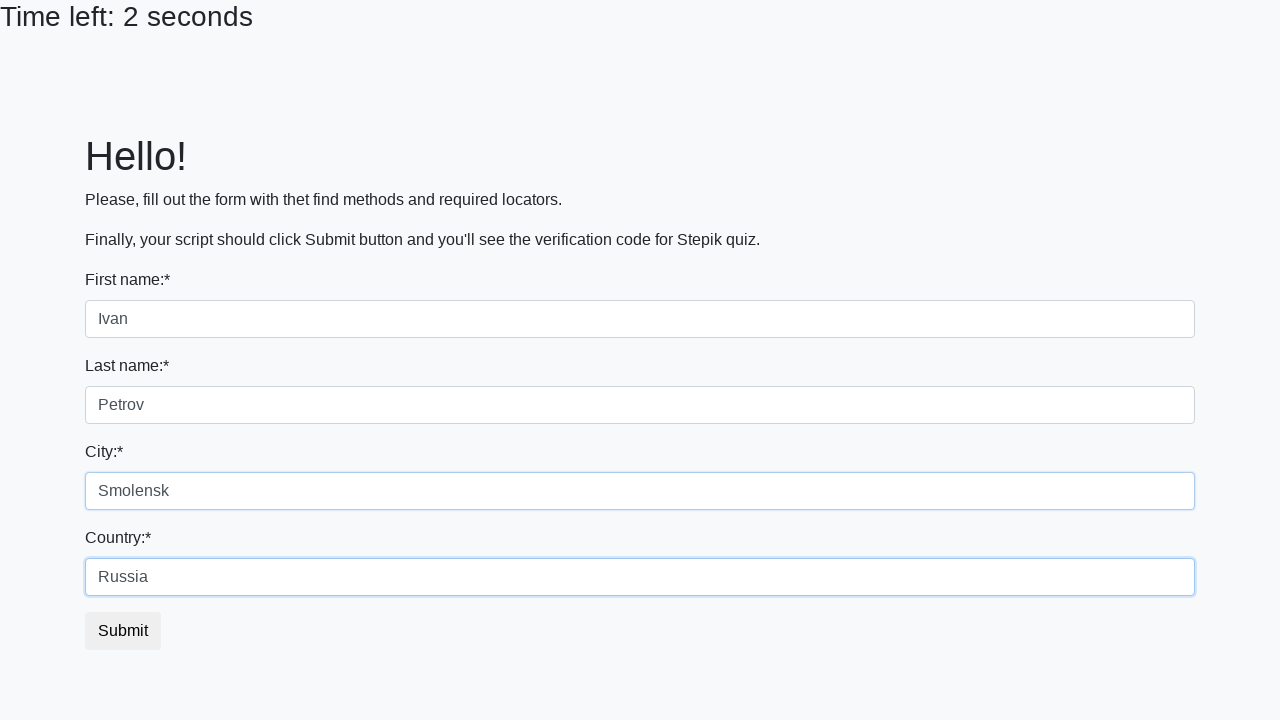

Clicked submit button to submit form at (123, 631) on button.btn
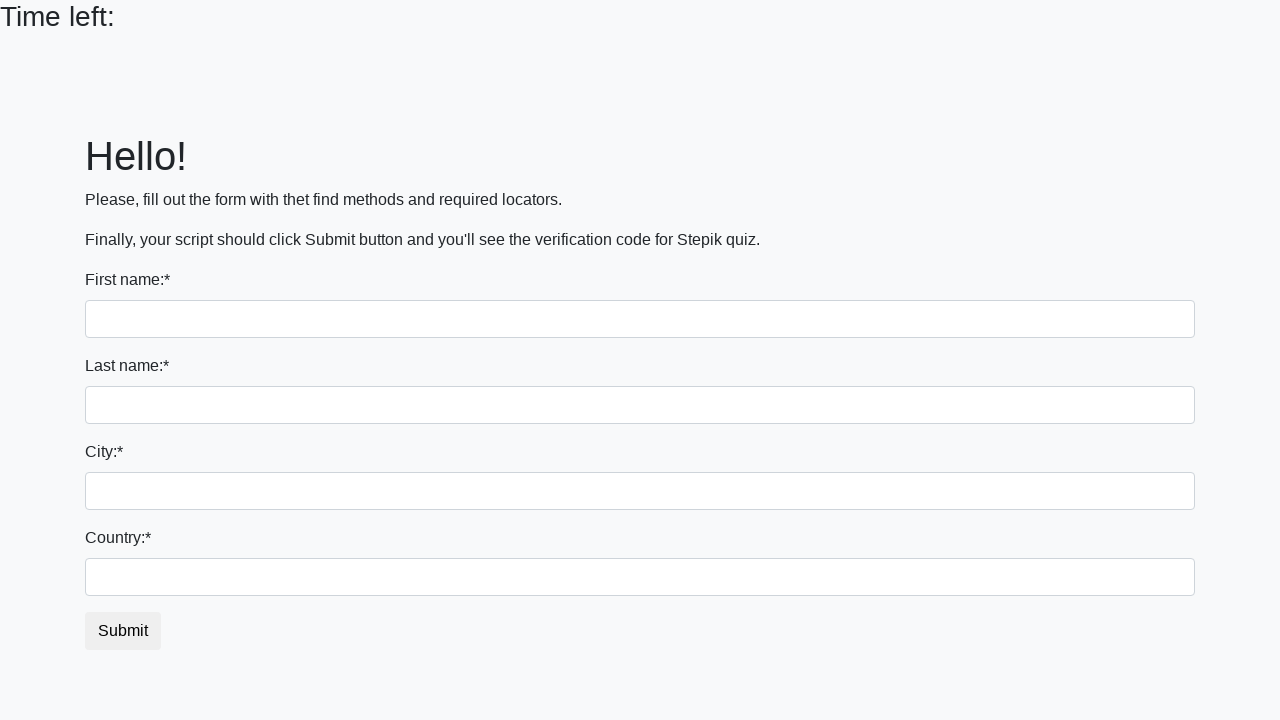

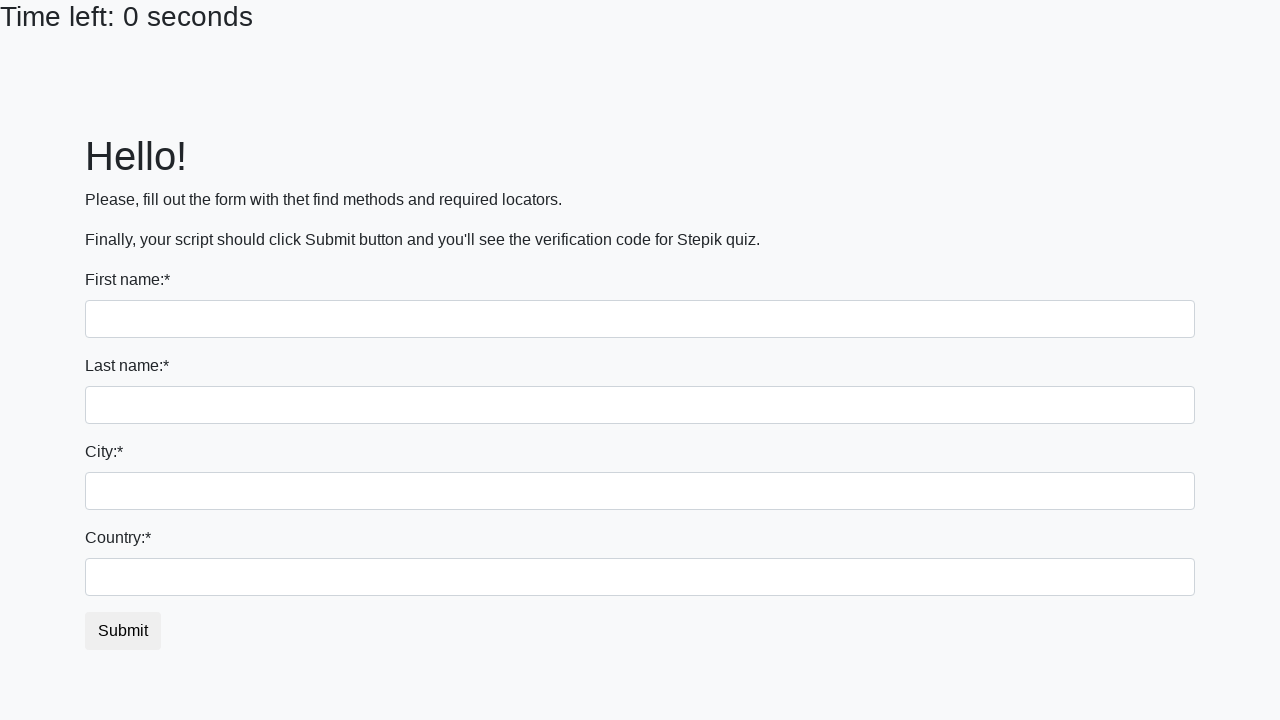